Tests the login page by clicking the sign-in button without entering credentials, likely to verify form validation behavior.

Starting URL: https://rahulshettyacademy.com/loginpagePractise/

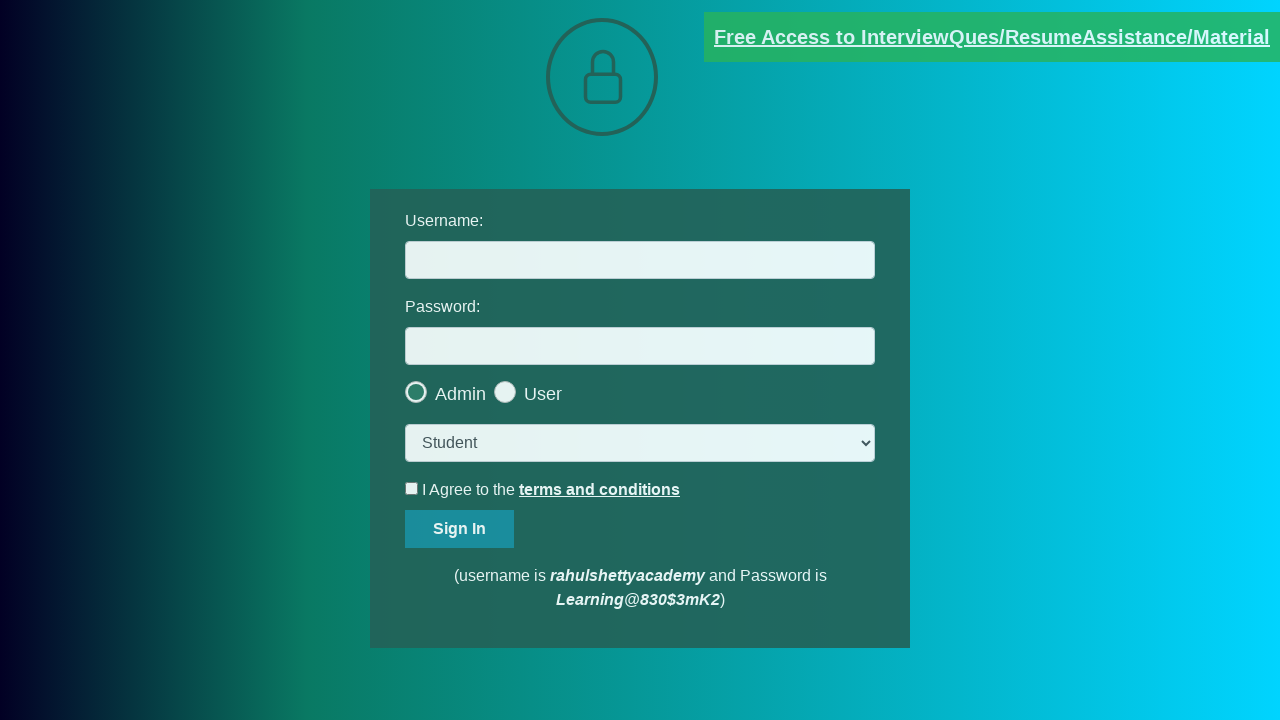

Clicked sign-in button without entering credentials to test form validation at (460, 529) on xpath=//div/input[@id='signInBtn']
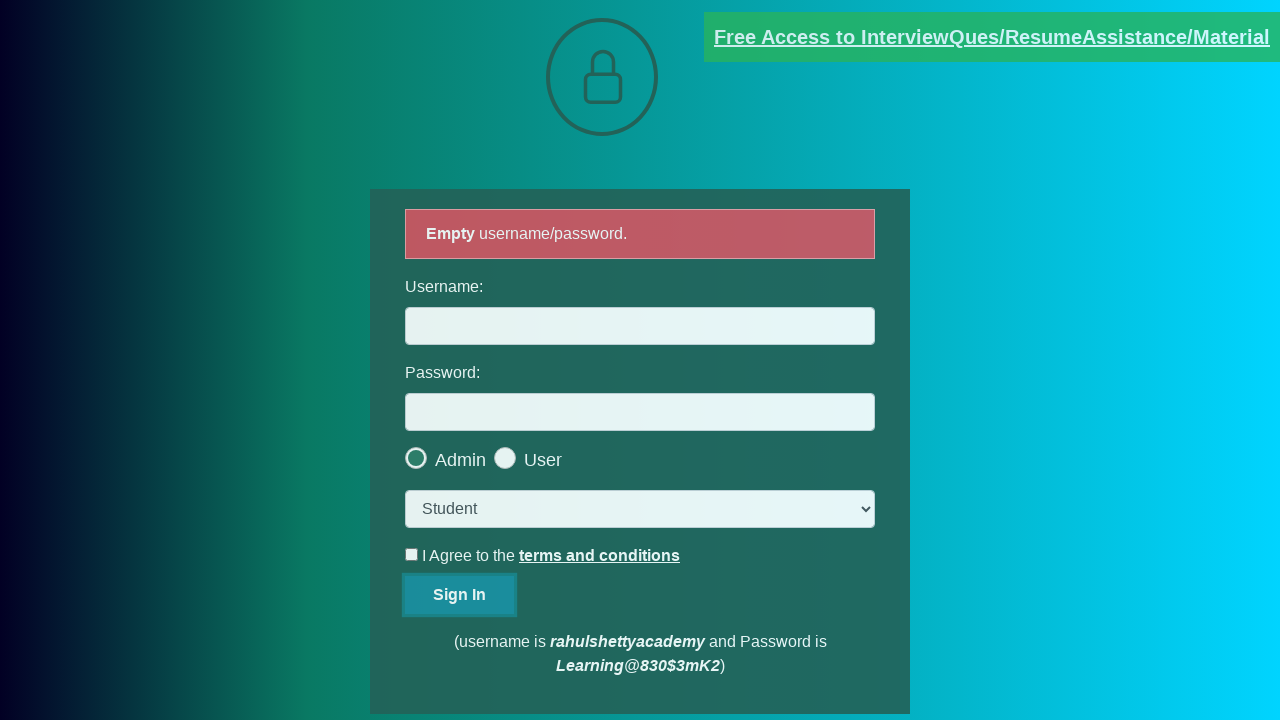

Waited for validation response
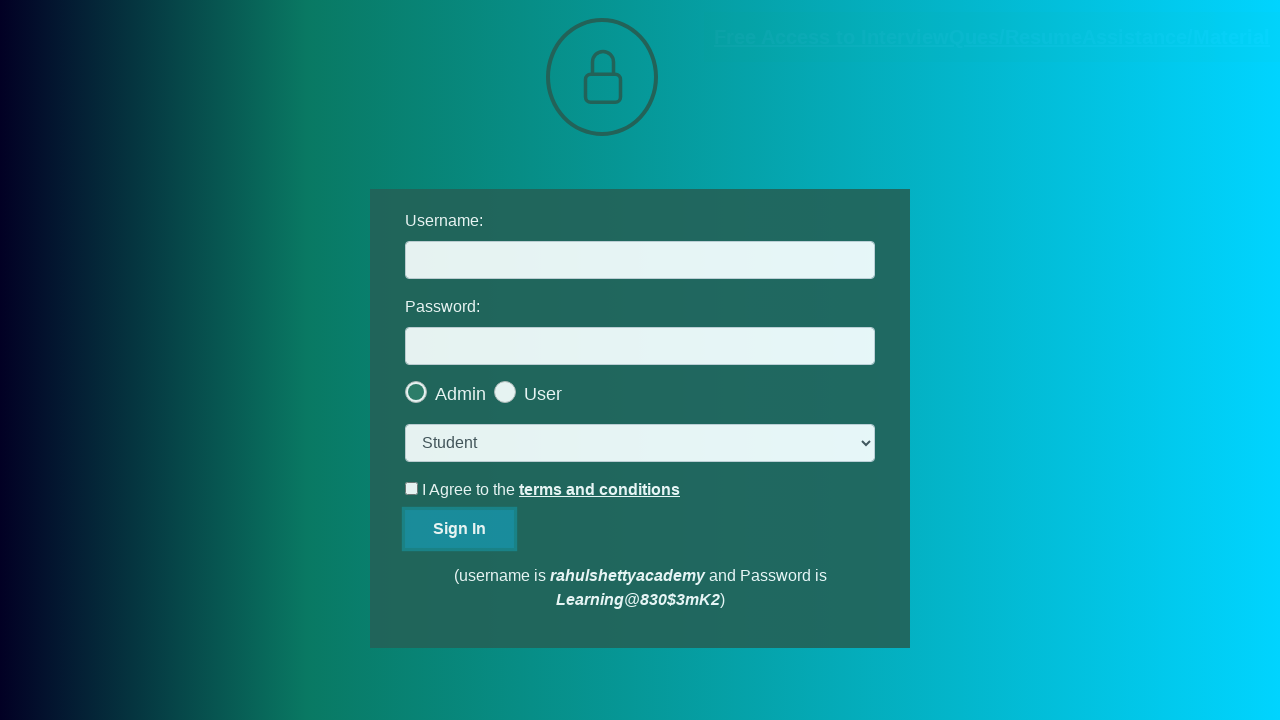

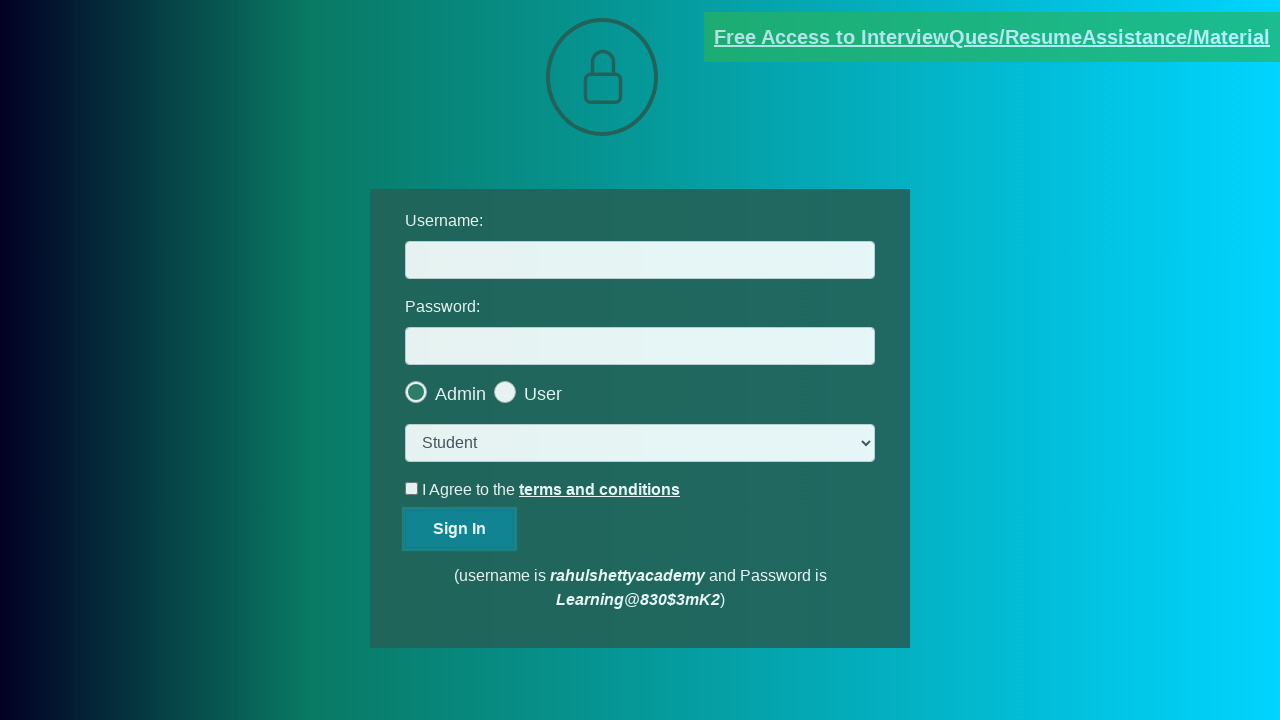